Navigates to the Demoblaze demo e-commerce site and verifies that the home navigation link is displayed on the page.

Starting URL: https://www.demoblaze.com/

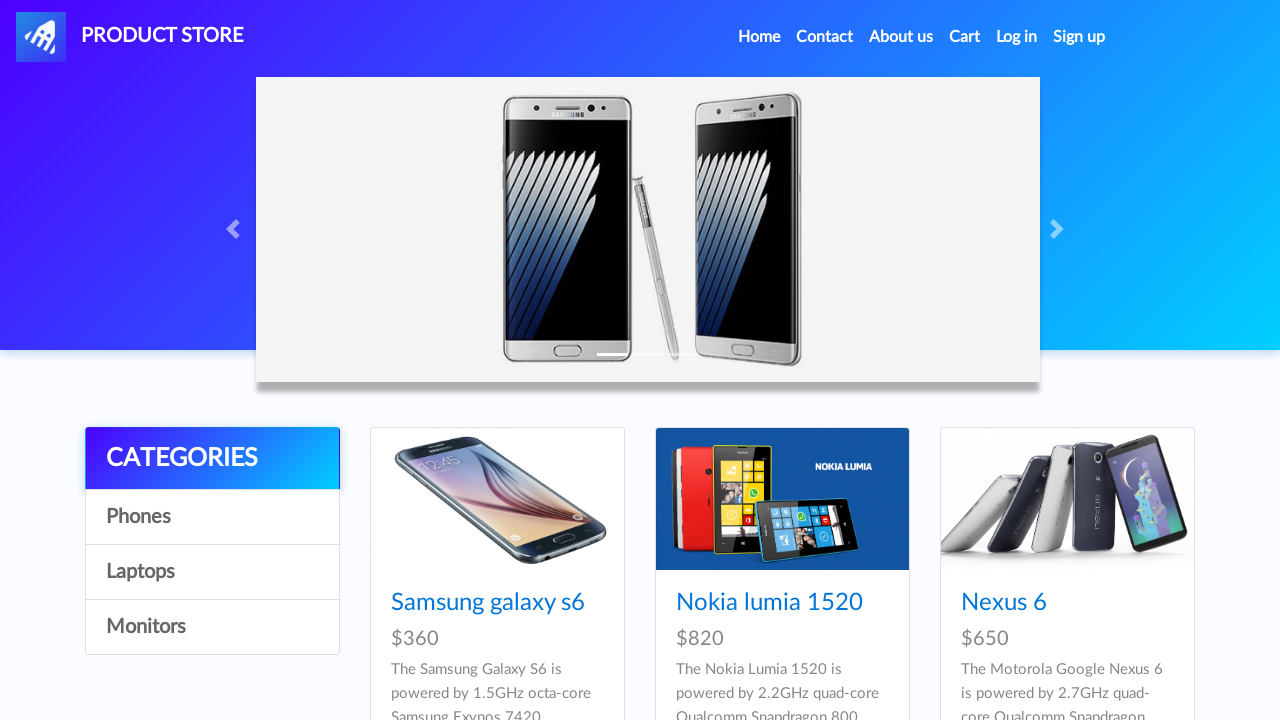

Waited for home navigation link to be present in DOM
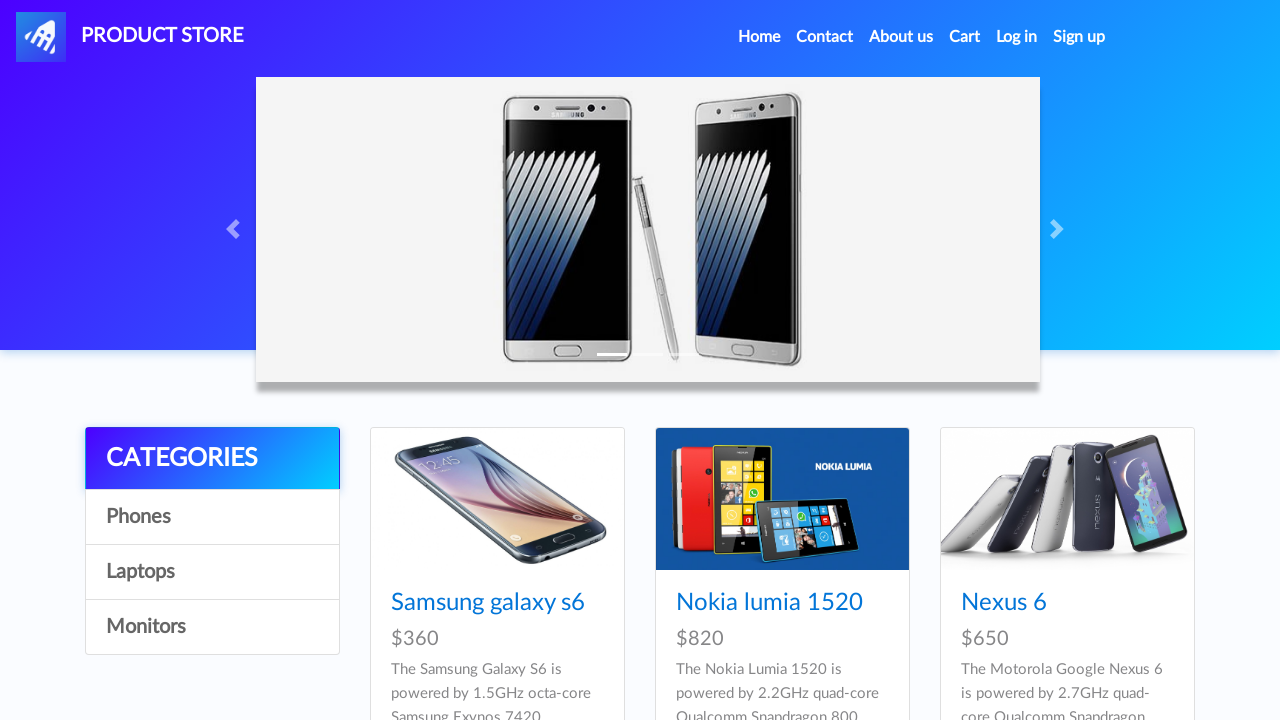

Verified home navigation link is visible on the page
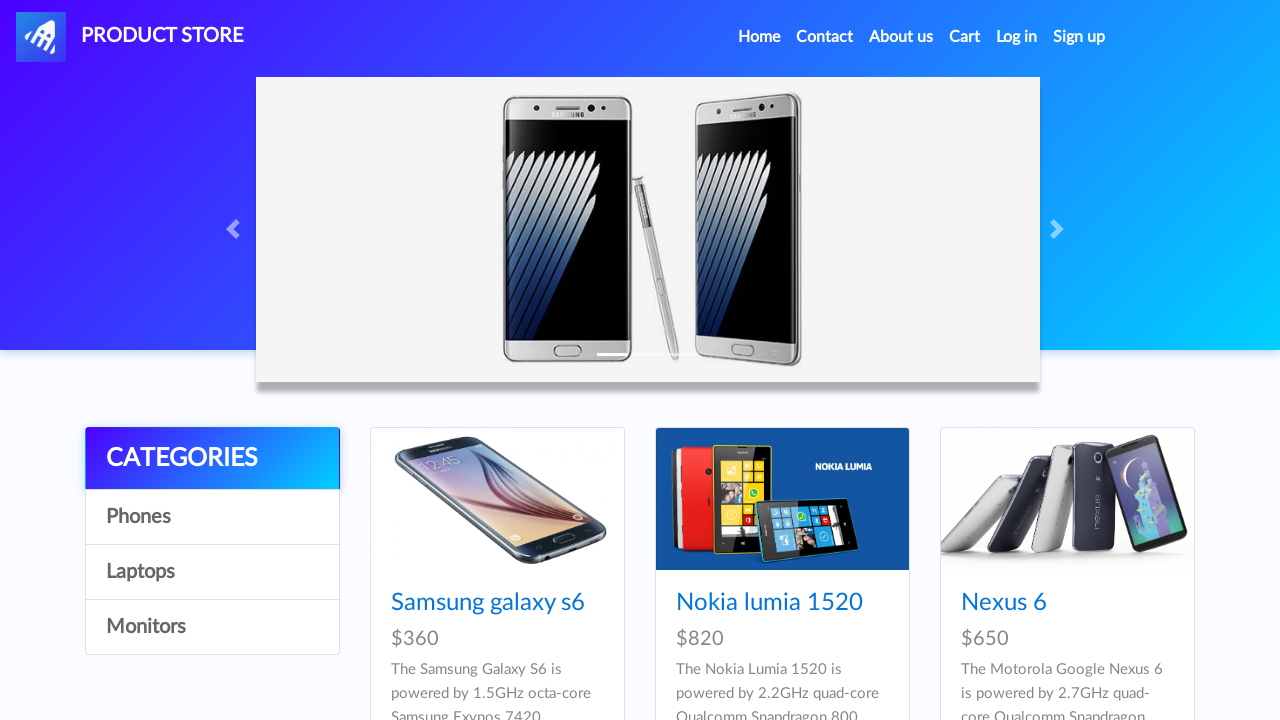

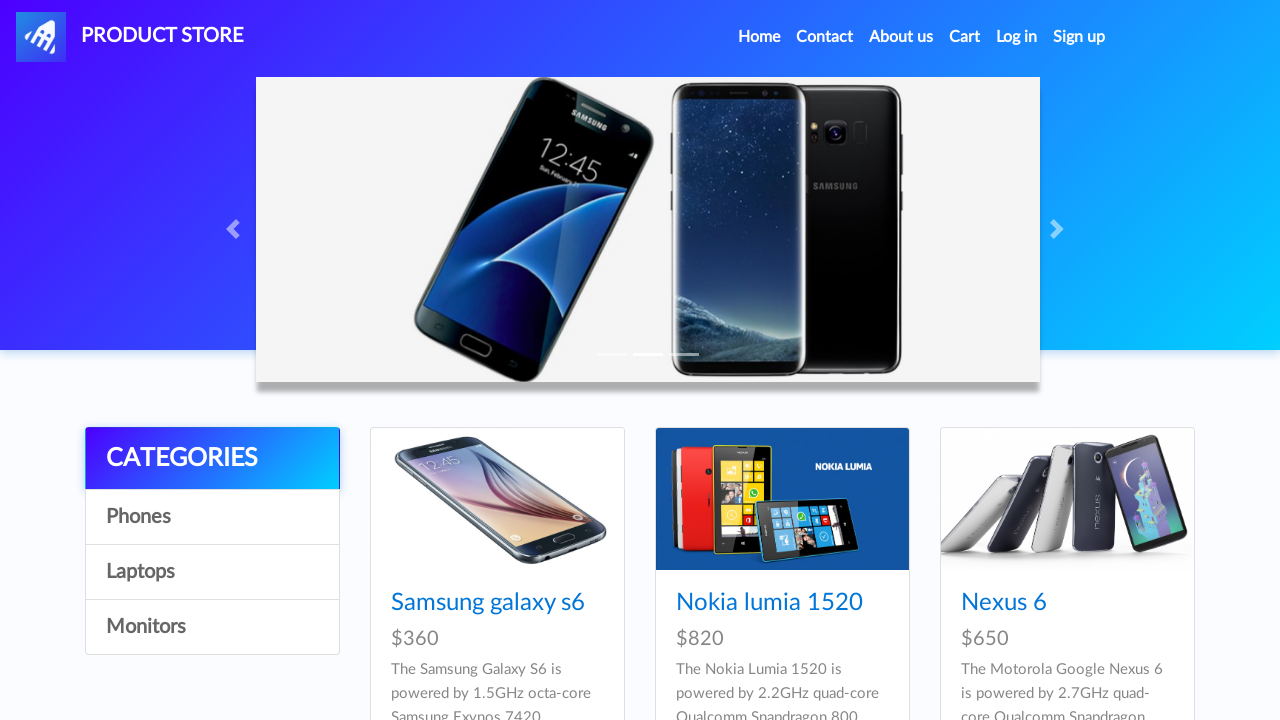